Tests drag and drop functionality on jQuery UI's droppable demo page by dragging an element from source to destination

Starting URL: https://jqueryui.com/droppable/

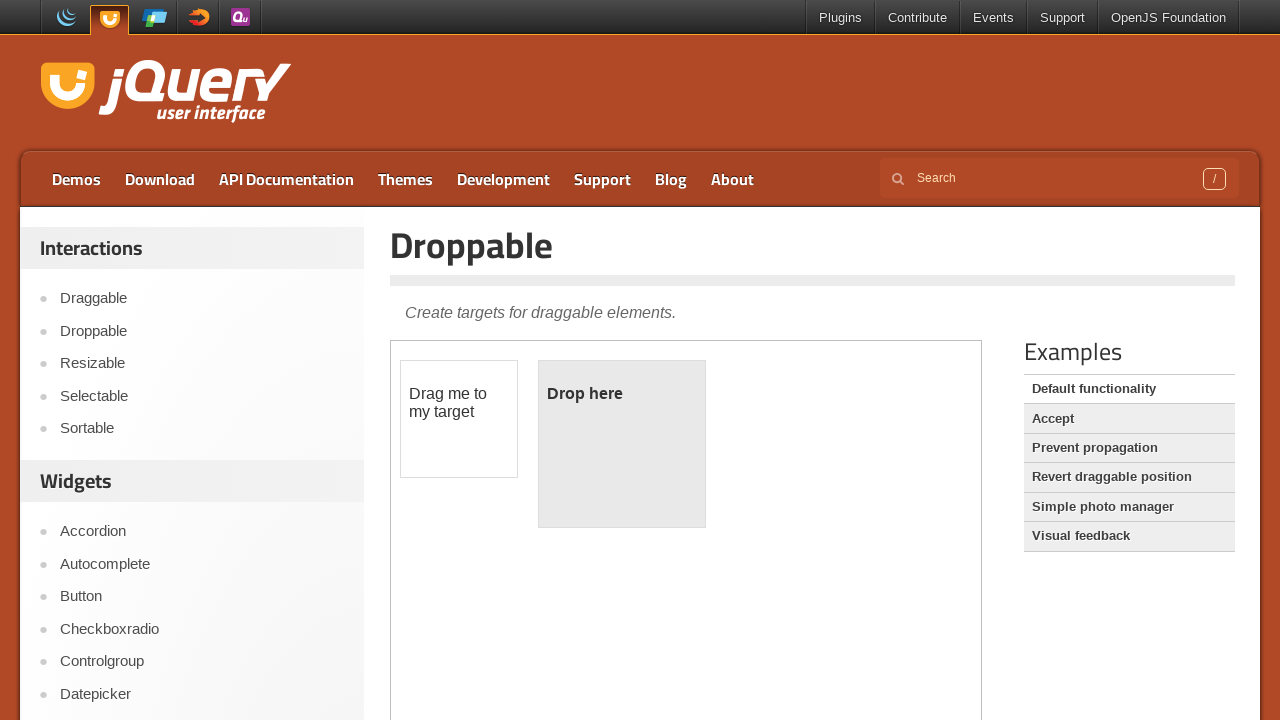

Navigated to jQuery UI droppable demo page
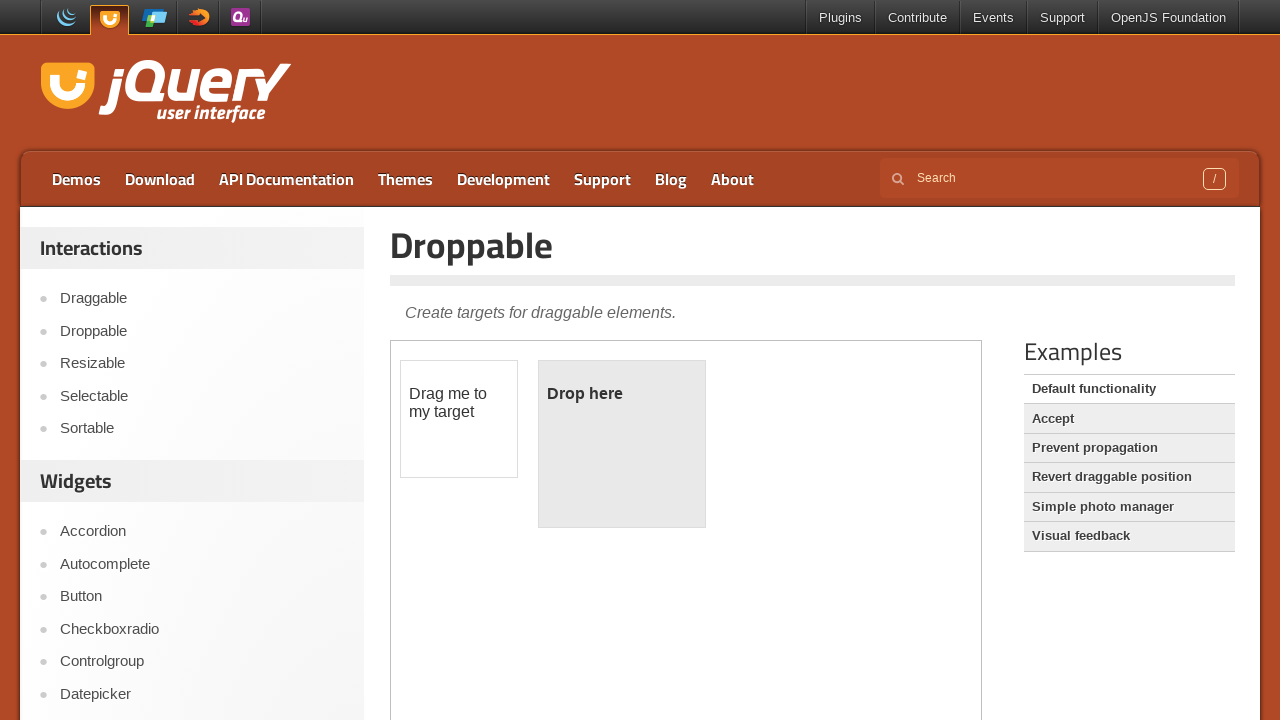

Located demo iframe
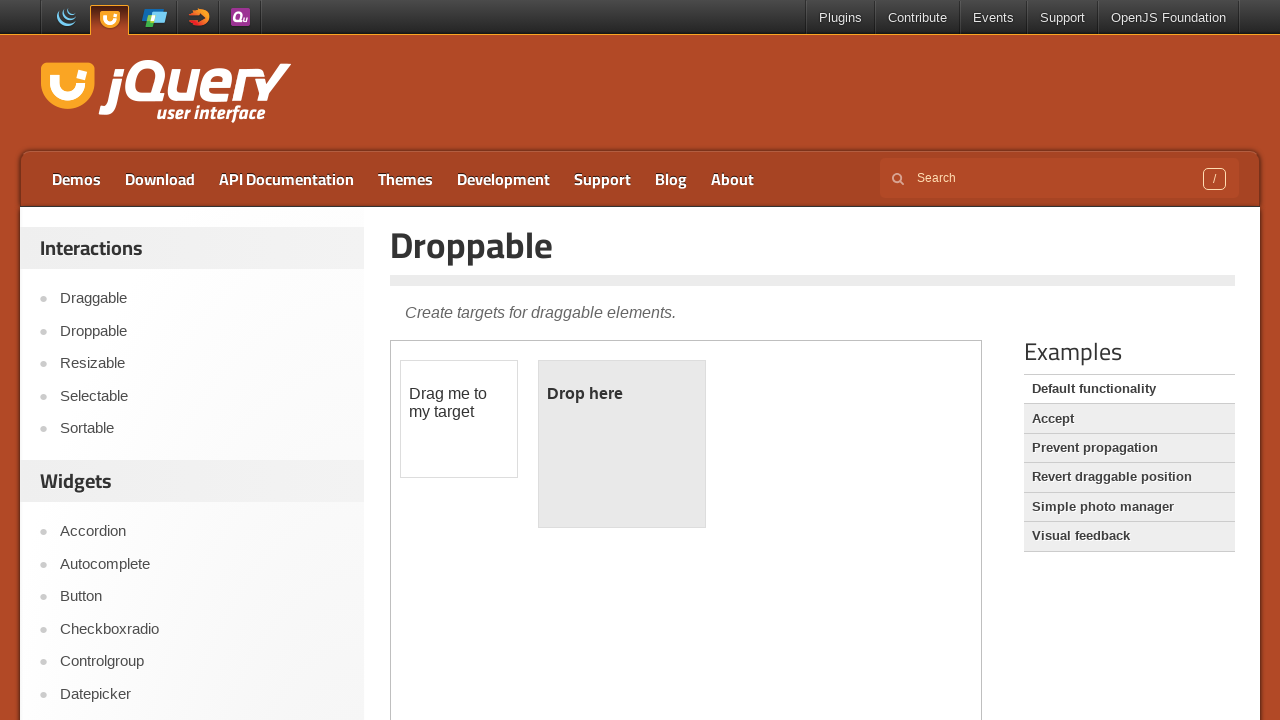

Located draggable element
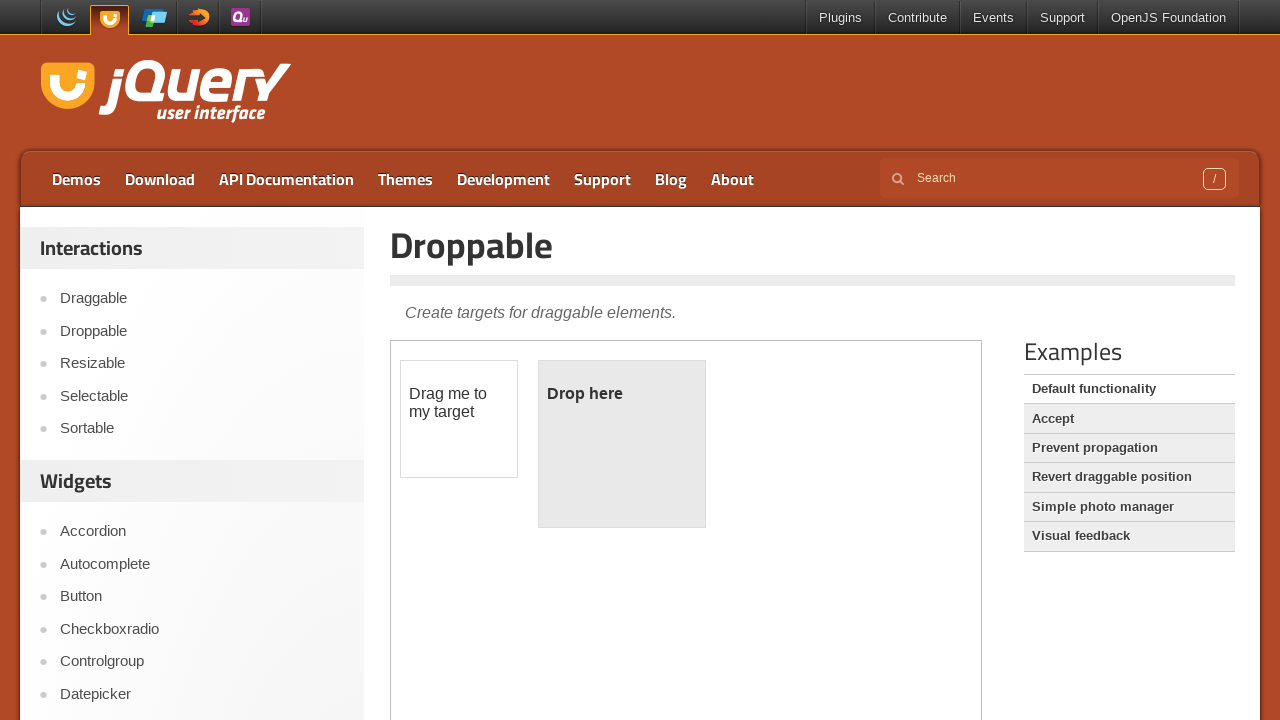

Located droppable element
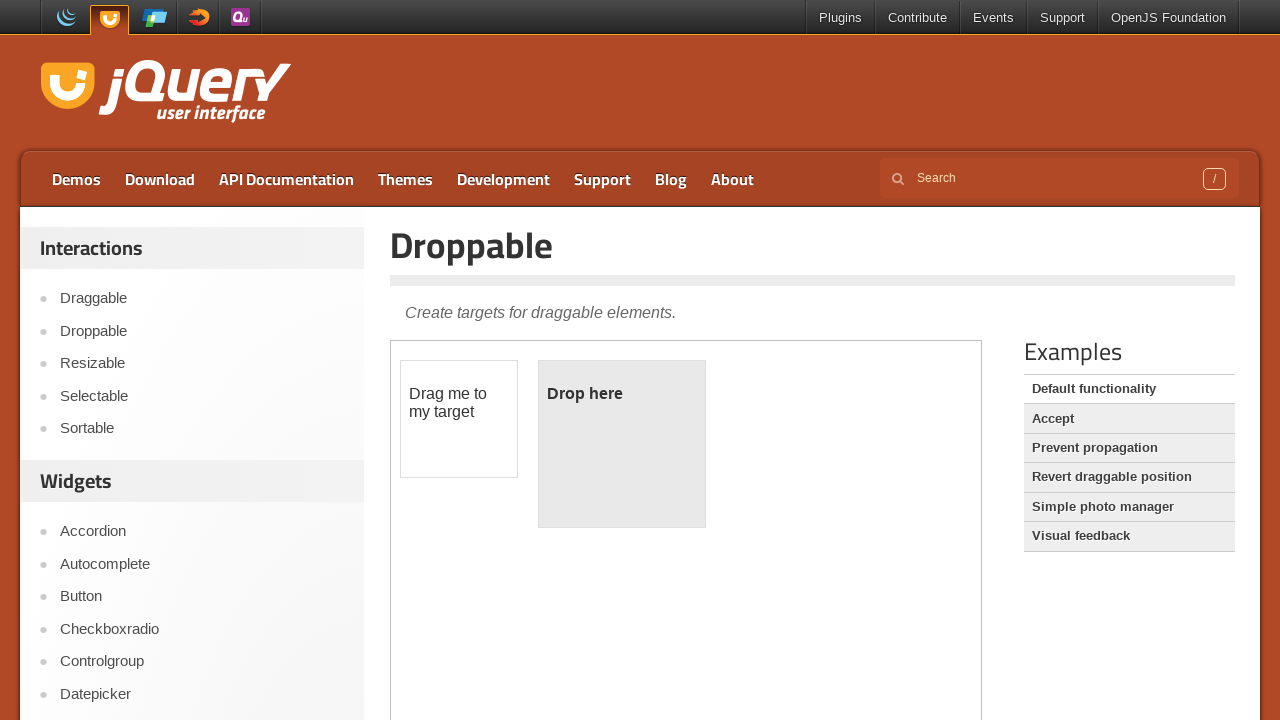

Dragged element from source to destination at (622, 444)
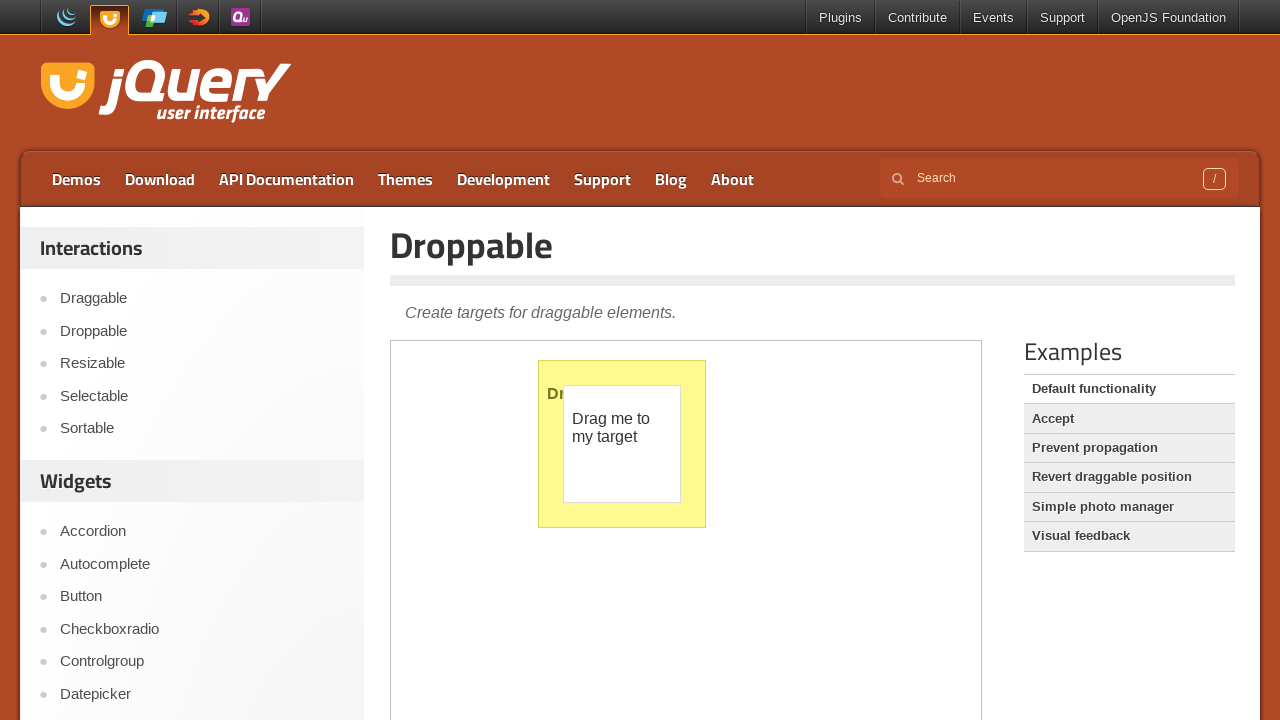

Verified drop was successful - droppable element now shows 'Dropped!' text
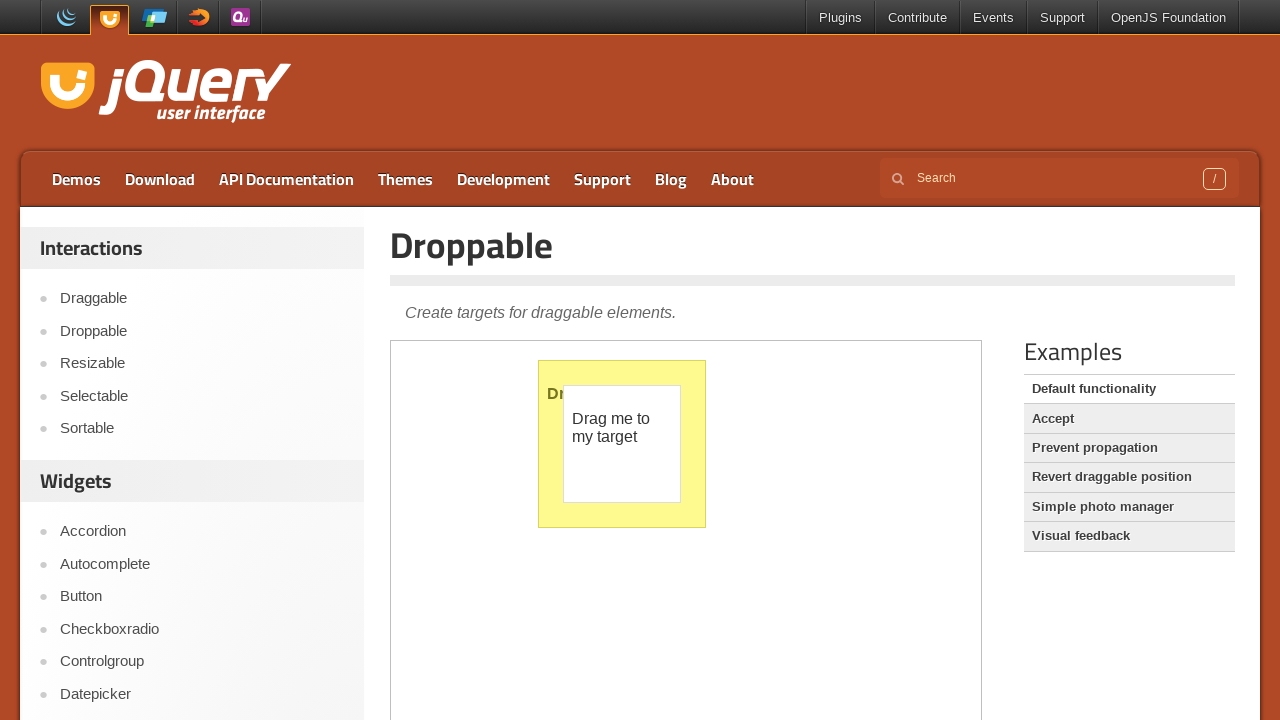

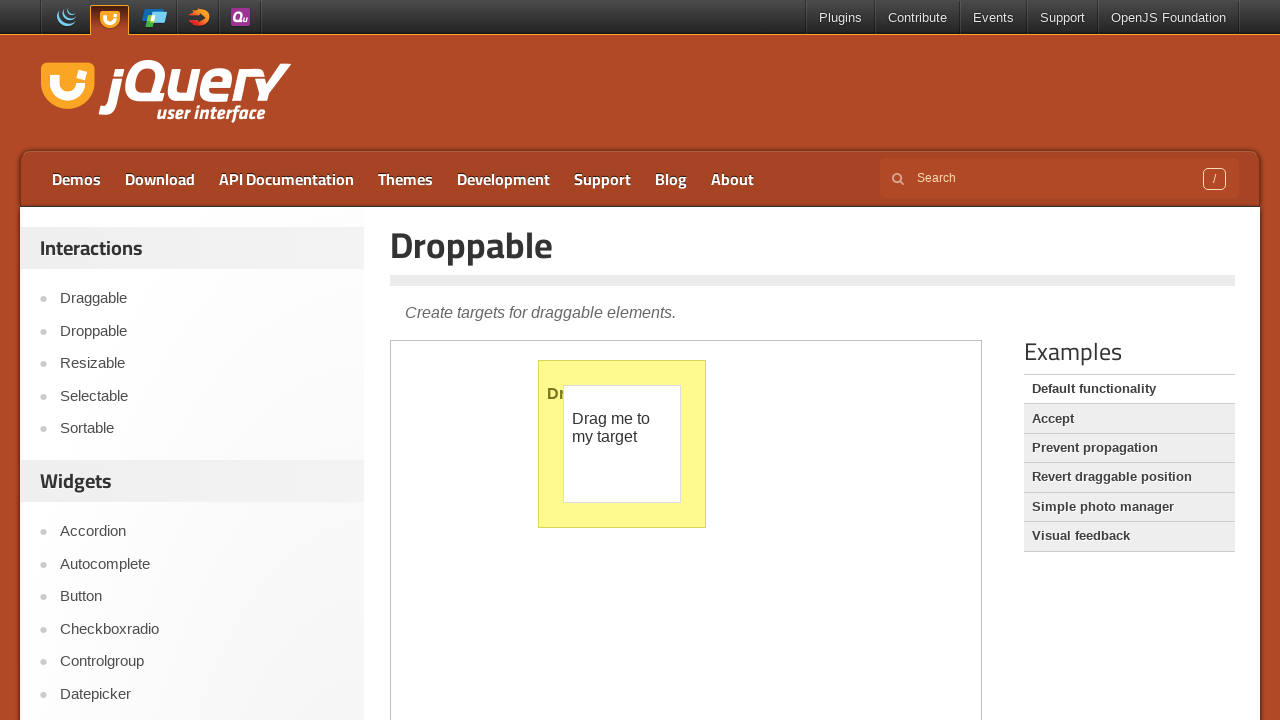